Navigates to Uniforms page and verifies banner is displayed with correct text

Starting URL: https://www.glendale.com

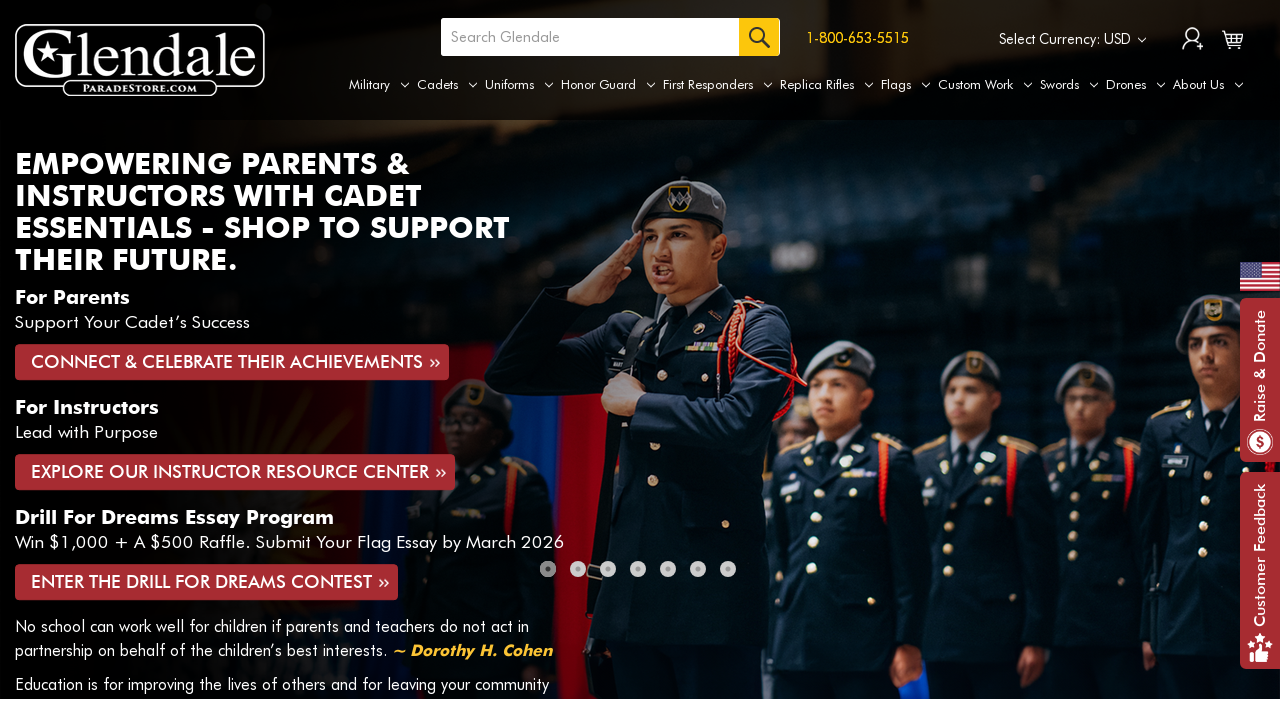

Hovered over Uniforms tab to display submenu at (519, 85) on xpath=//a[@aria-label='Uniforms']
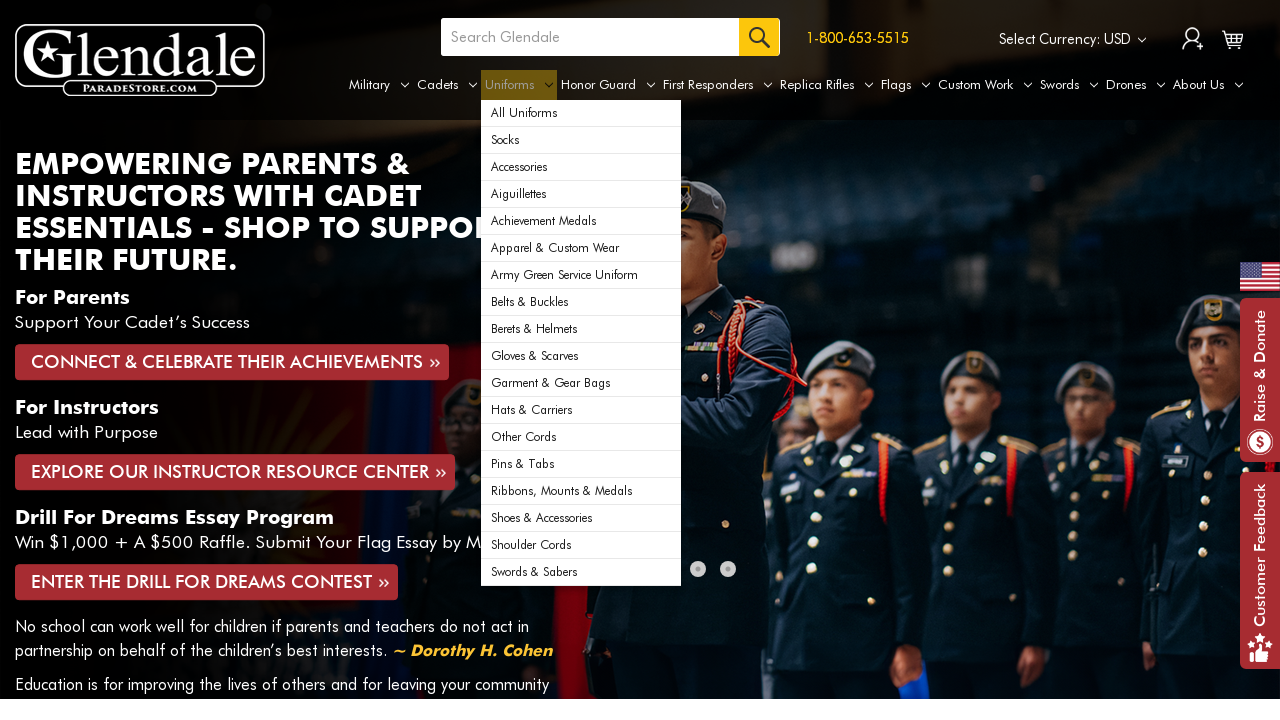

Clicked first item in uniforms submenu at (581, 113) on xpath=//div[@id='navPages-29']/ul[@class='navPage-subMenu-list']/li[1]/a
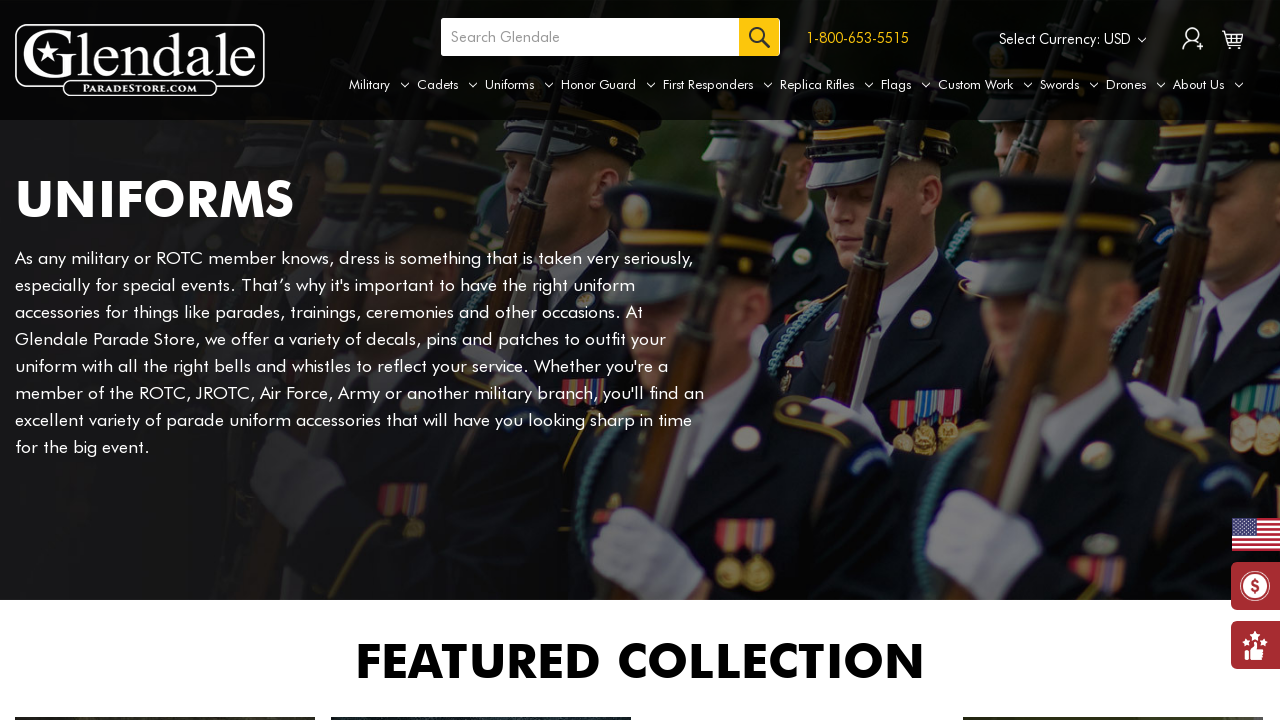

Located banner element on uniforms page
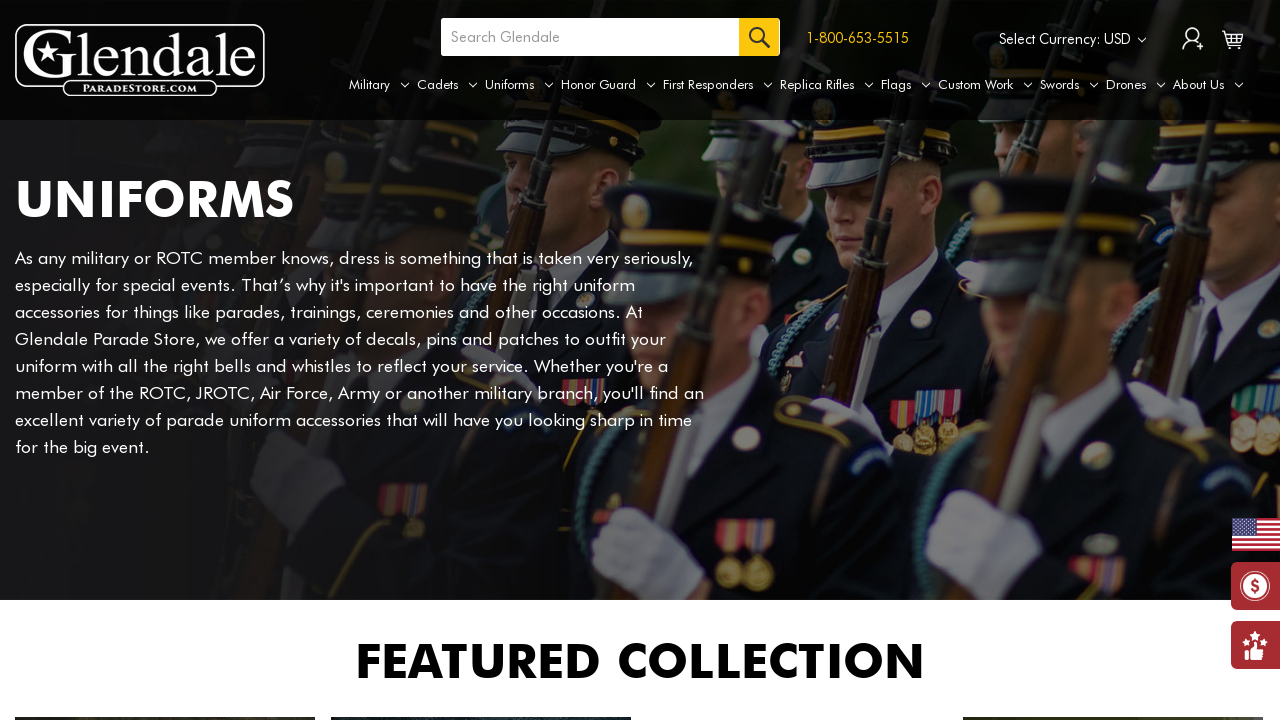

Verified banner is visible
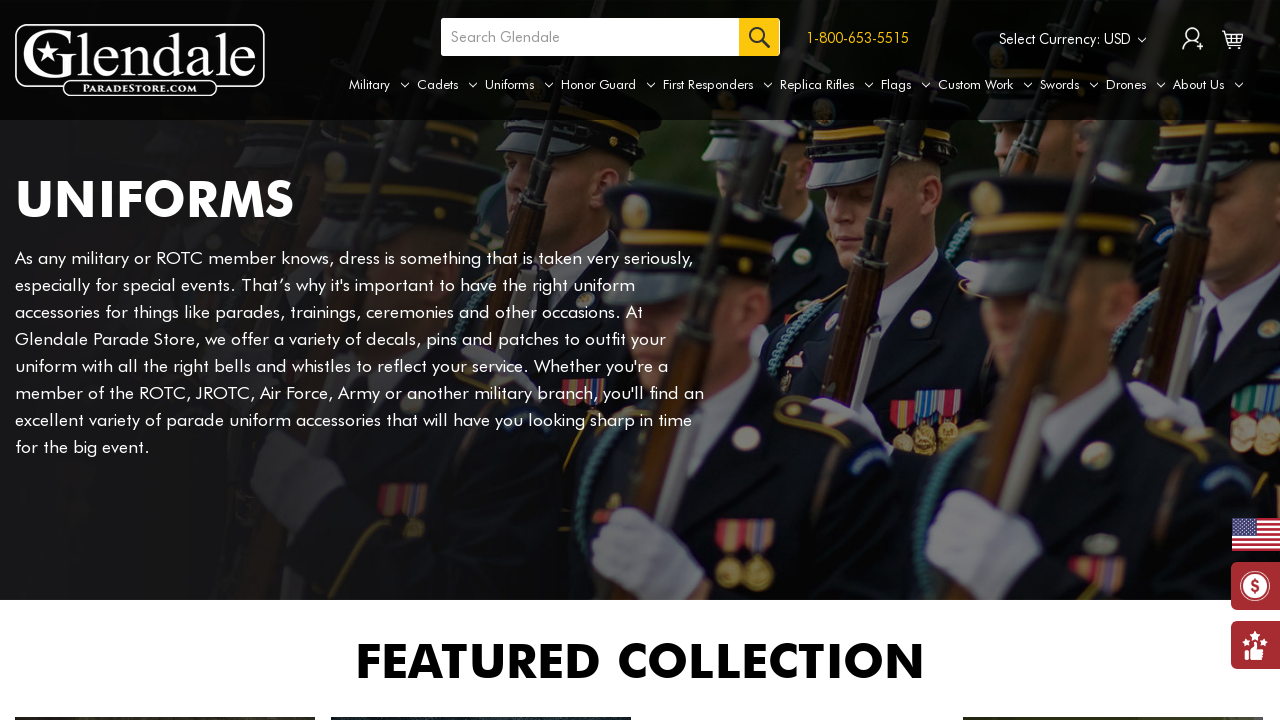

Retrieved banner text content
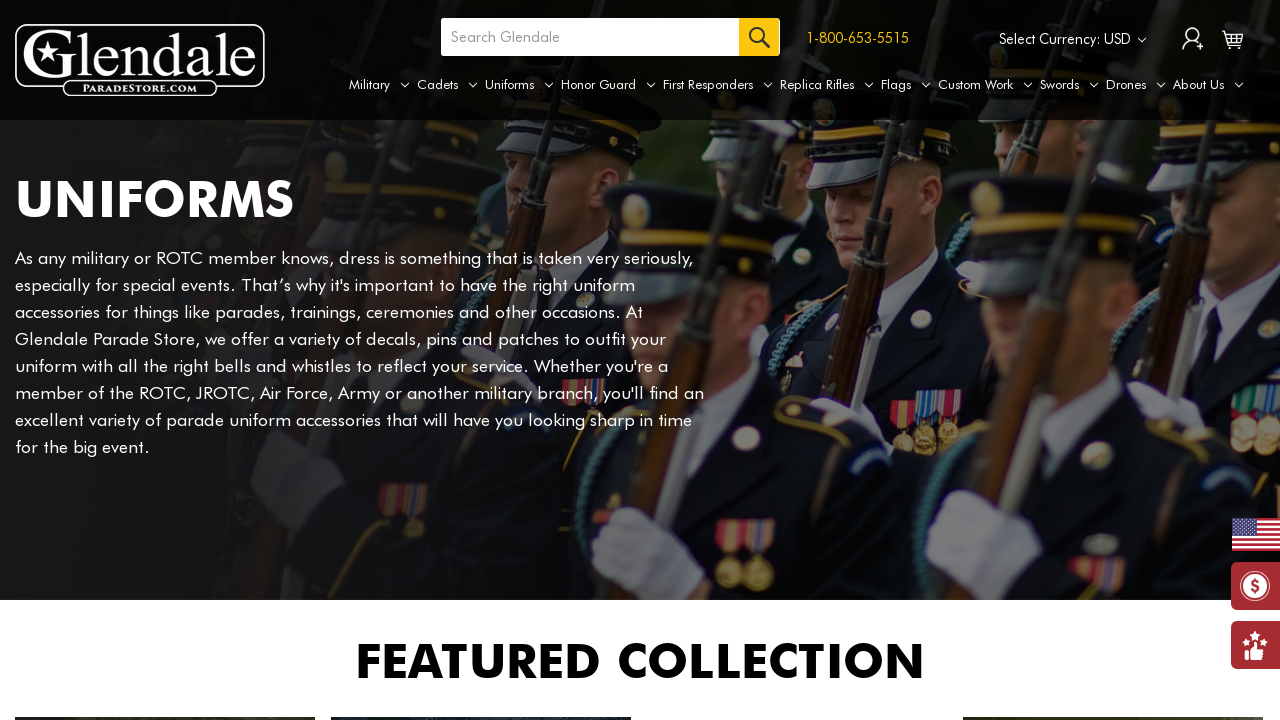

Verified banner text contains expected military/ROTC reference
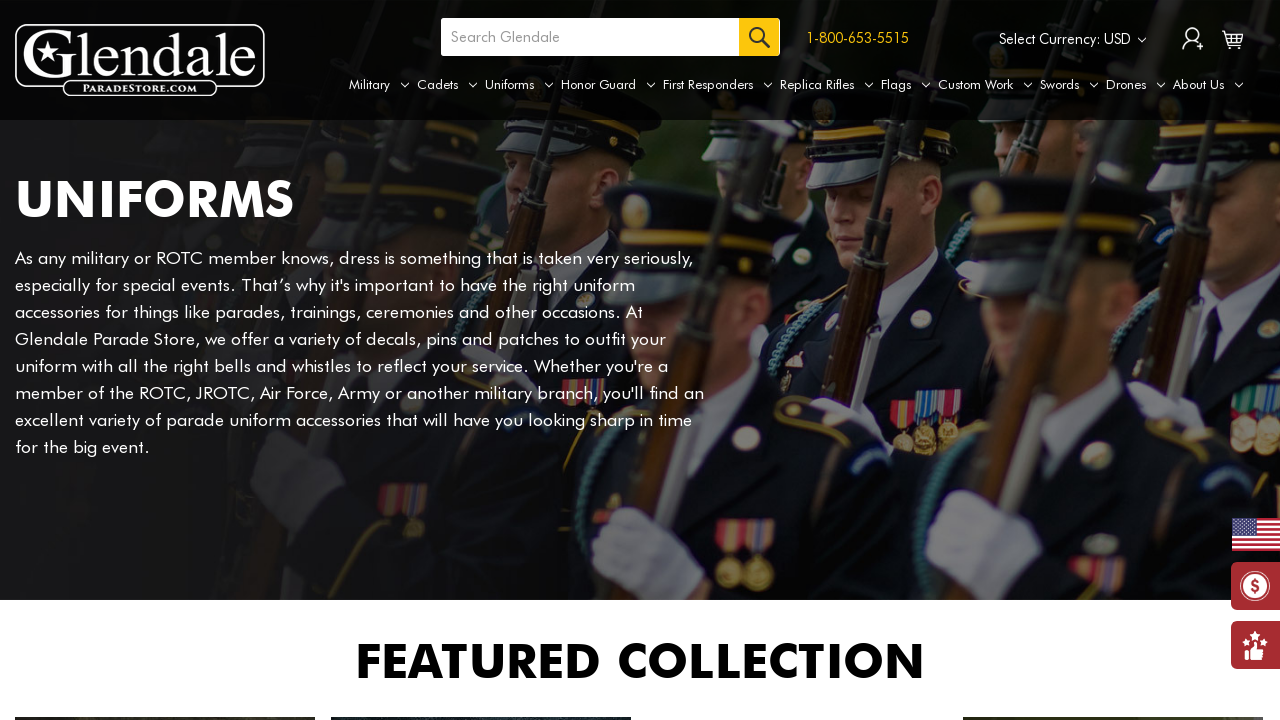

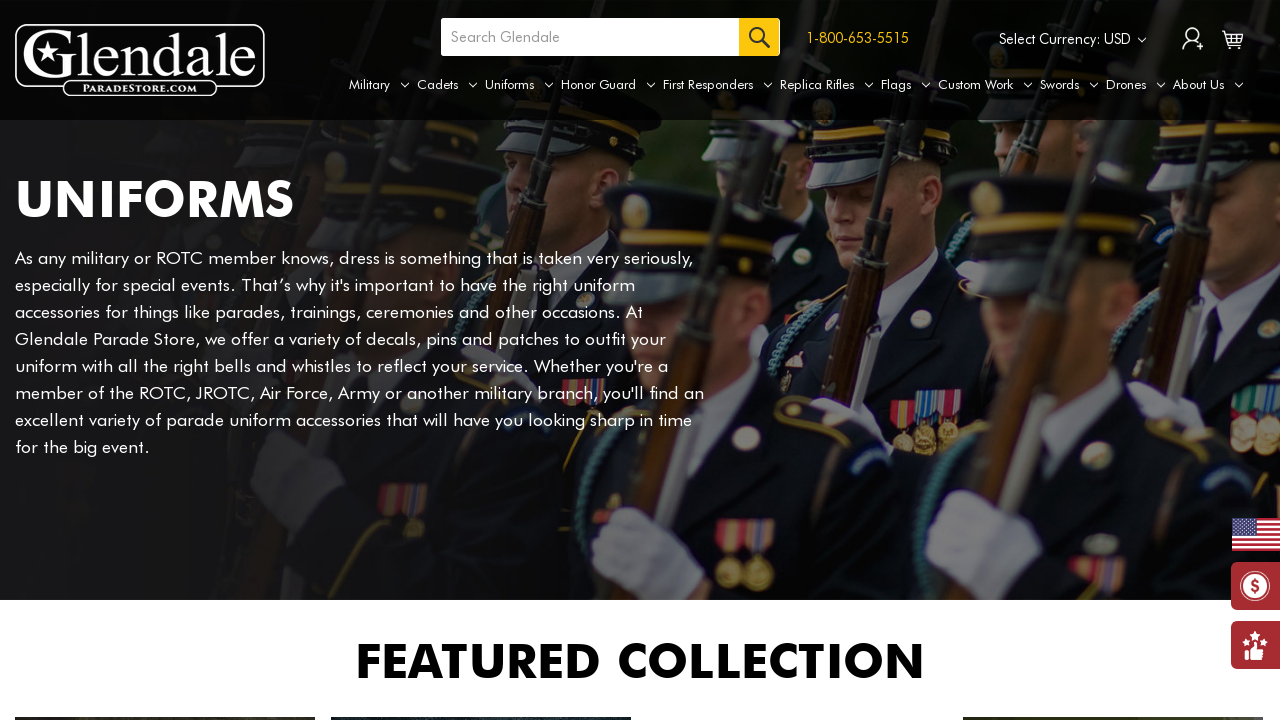